Tests dynamic content loading by clicking a "Start" button and waiting for "Hello World" text to become visible.

Starting URL: https://the-internet.herokuapp.com/dynamic_loading/1

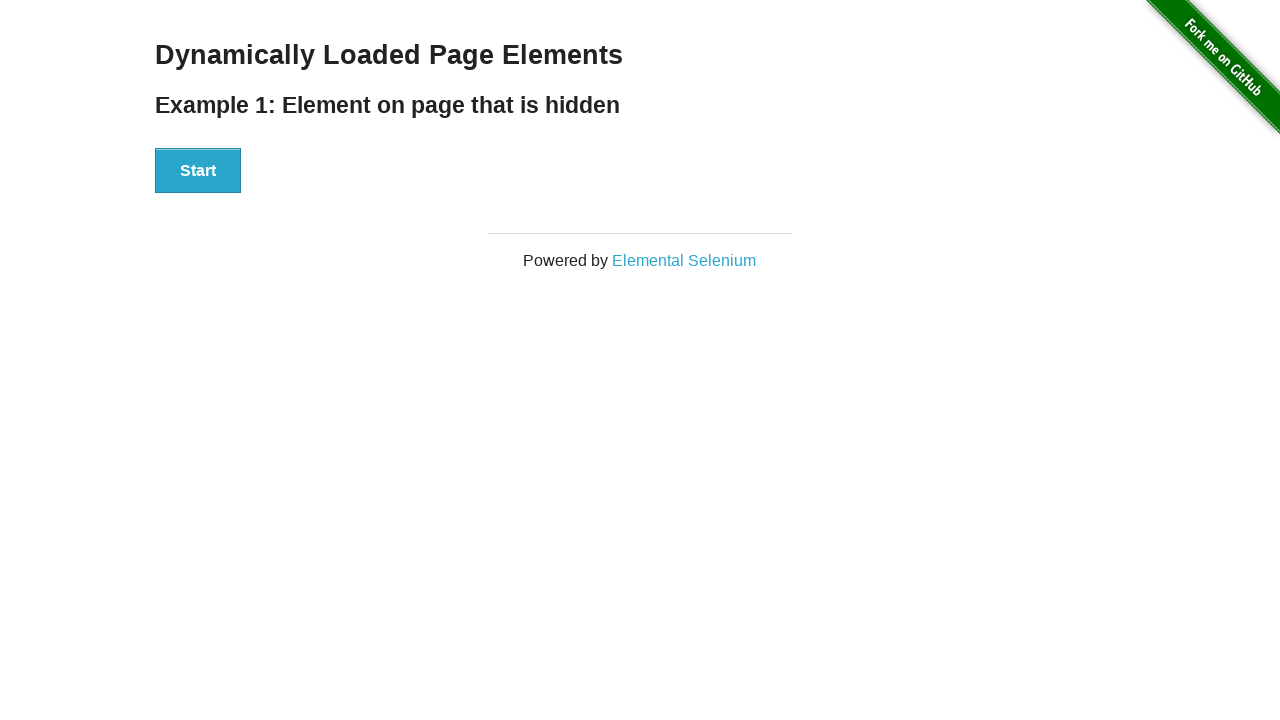

Located 'Hello World' heading element
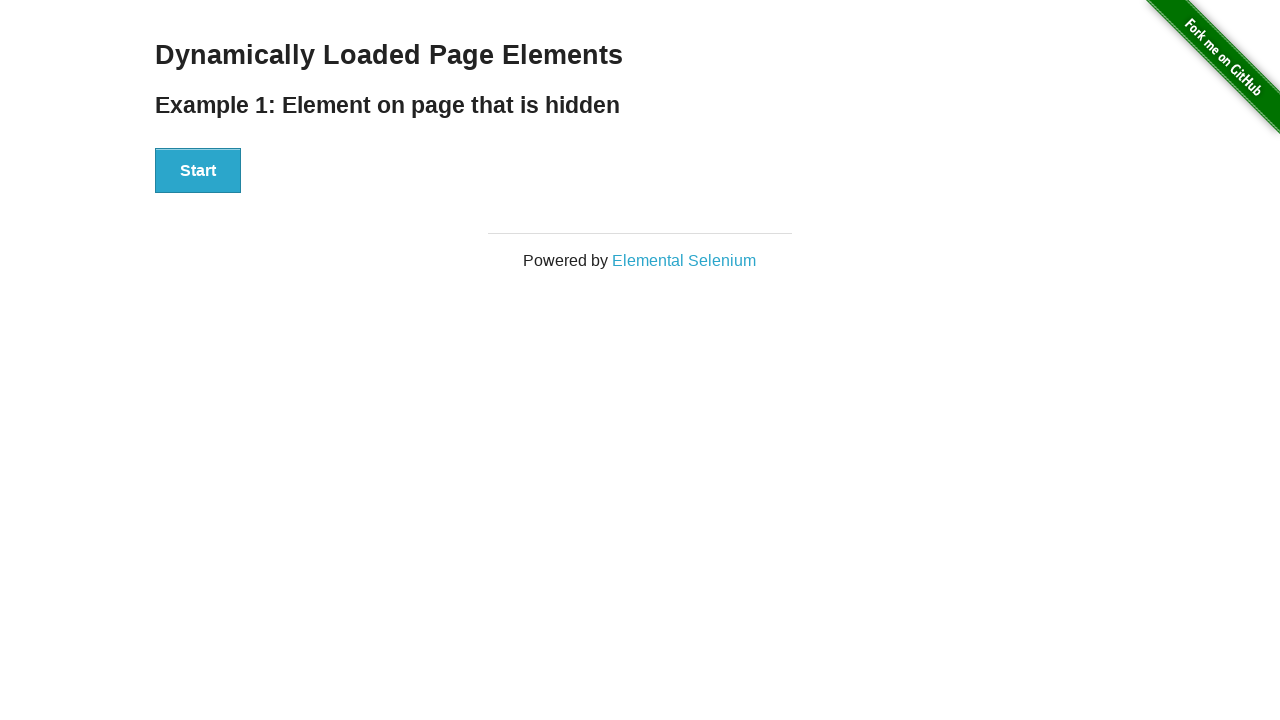

Verified 'Hello World' text is not visible initially
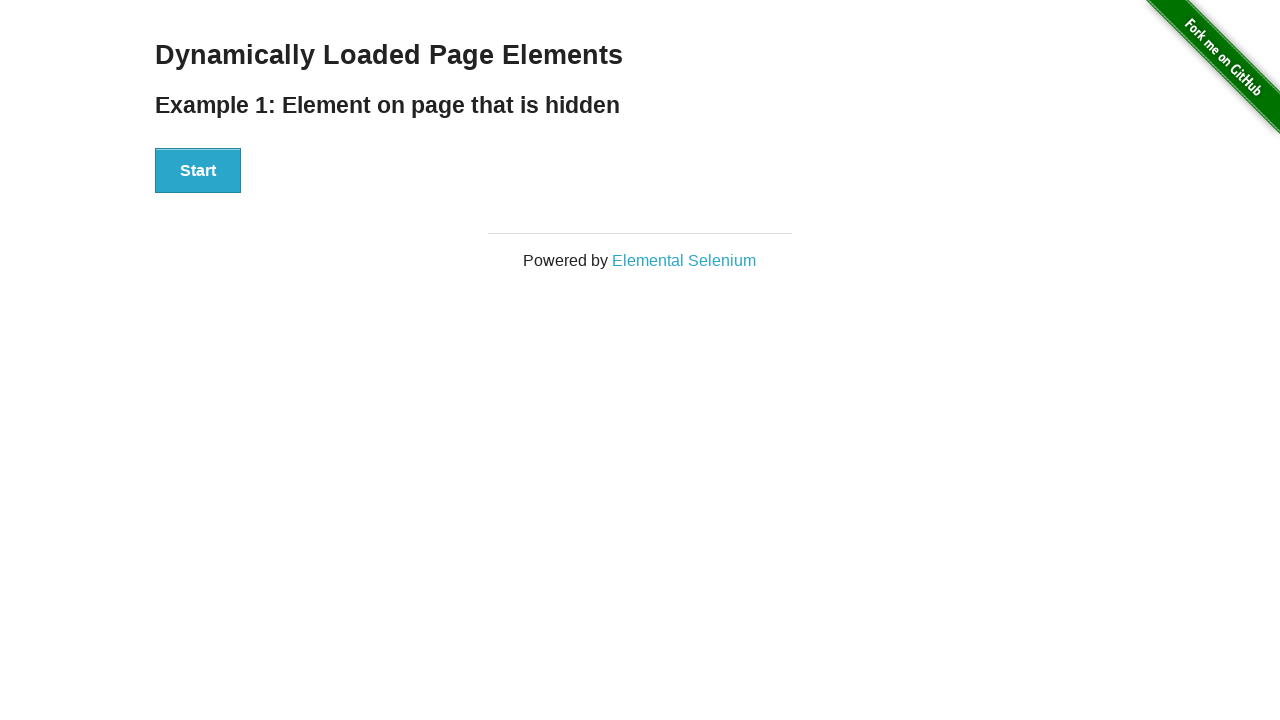

Located 'Start' button
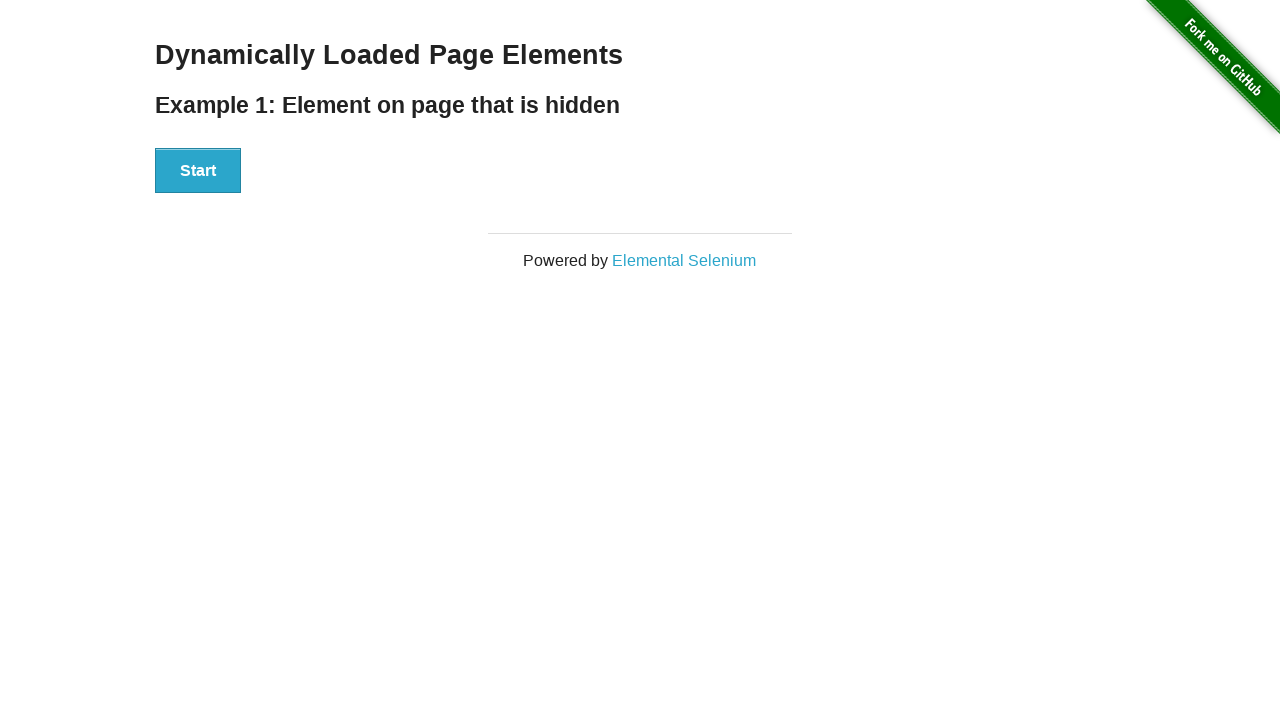

Clicked 'Start' button to trigger dynamic content loading at (198, 171) on internal:role=button[name="Start"i]
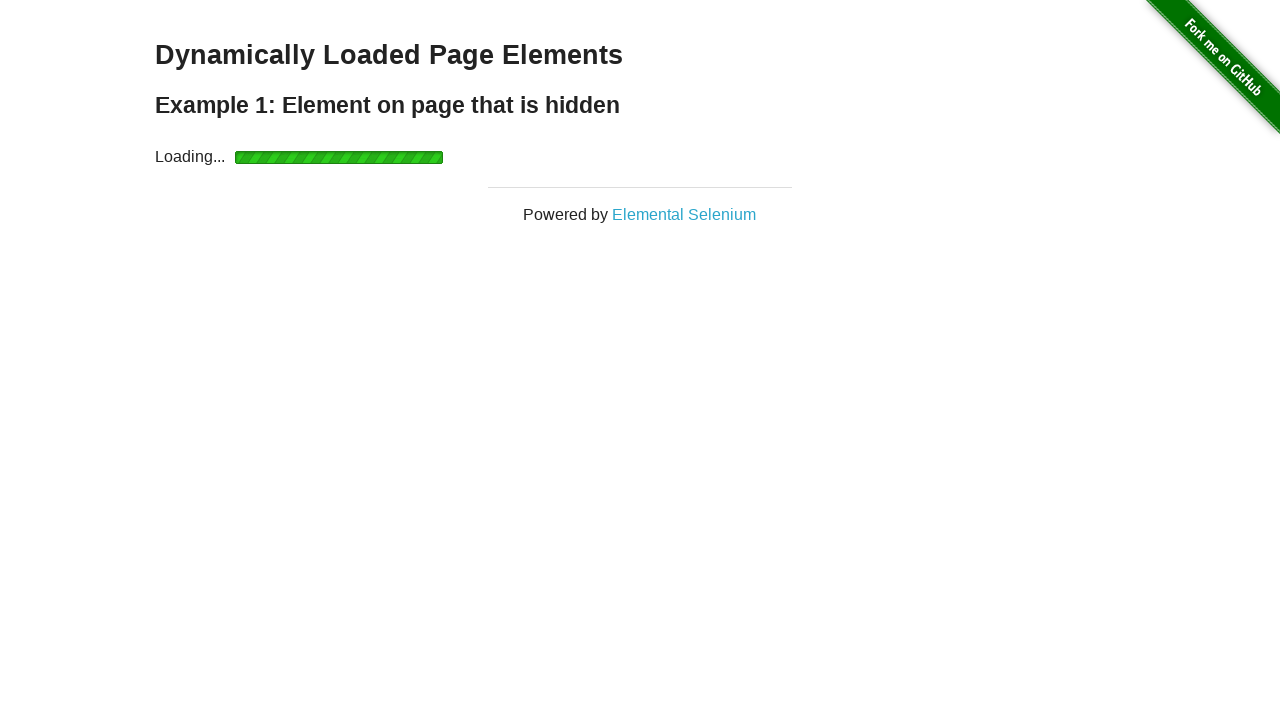

Waited for 'Hello World' heading to become visible
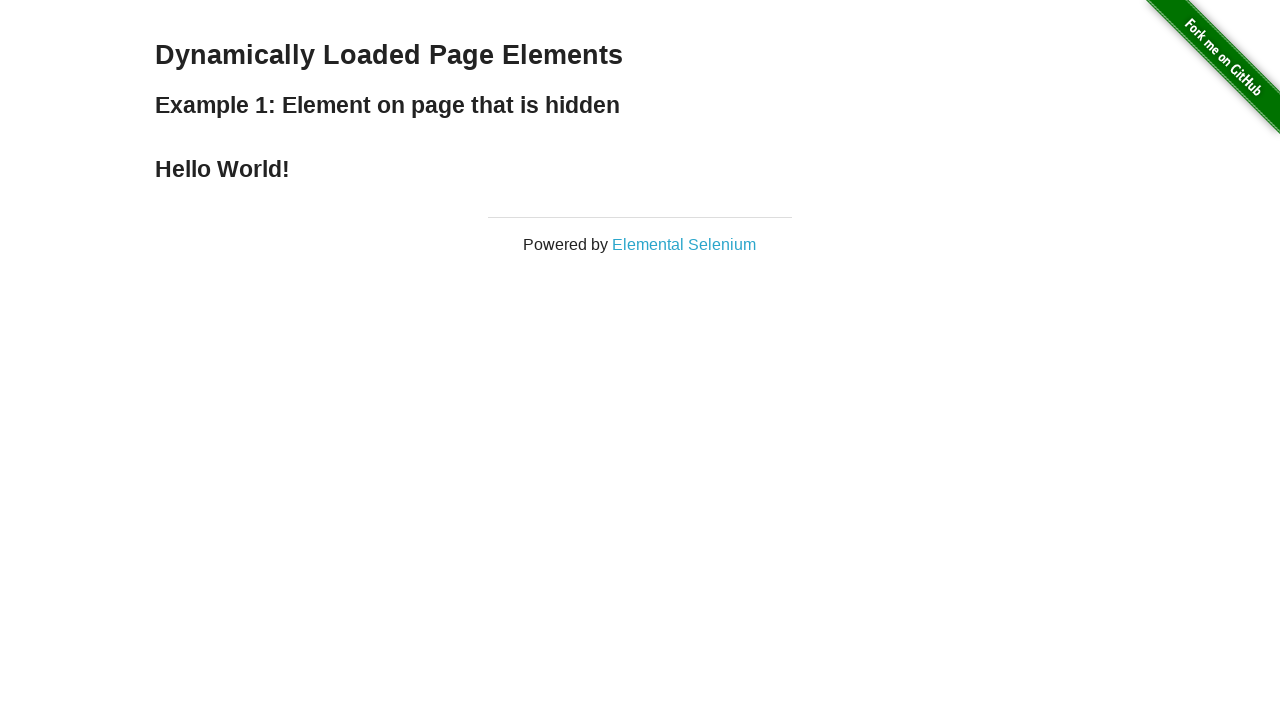

Verified 'Hello World' text is now visible after dynamic load
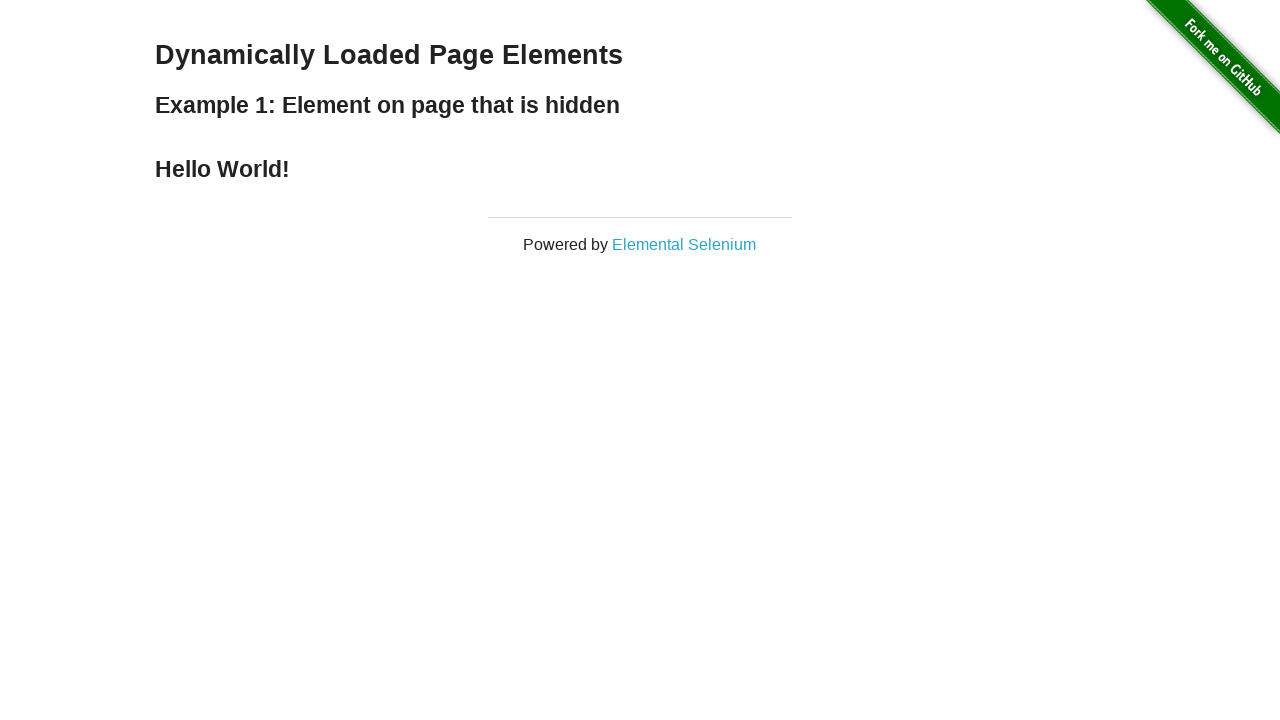

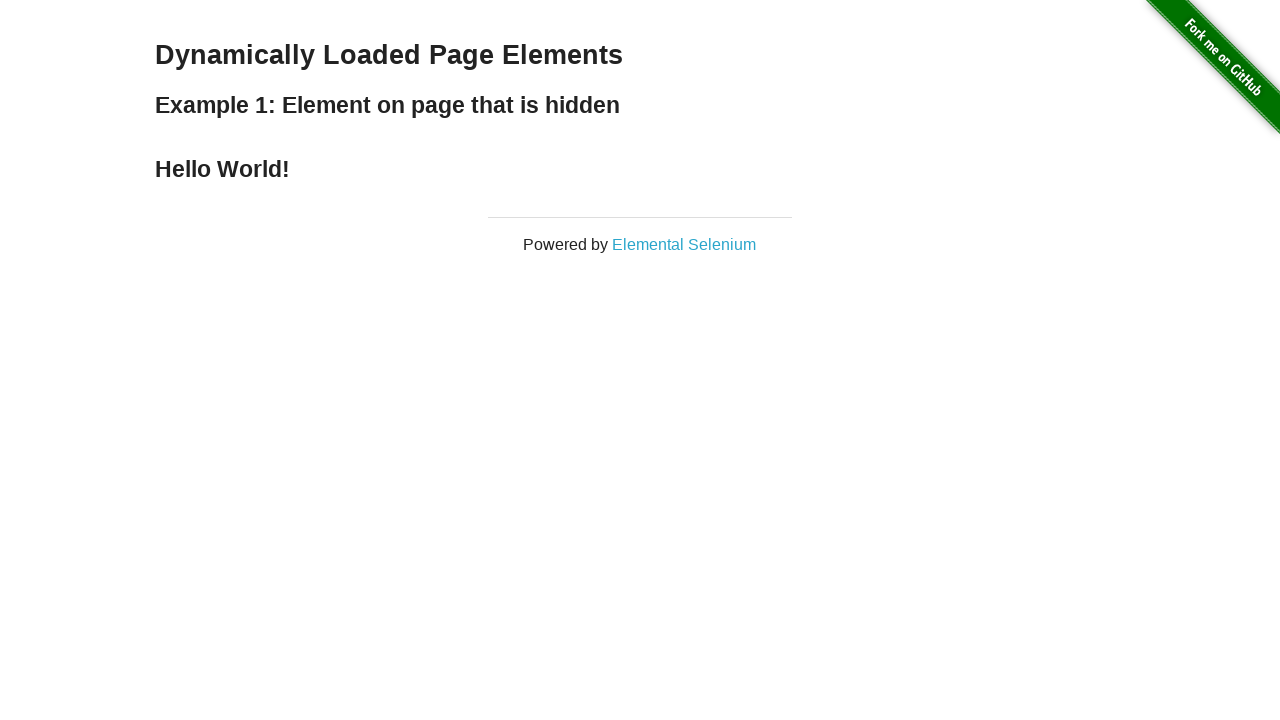